Tests store search functionality by searching for "Powerful" and verifying no results are displayed

Starting URL: https://kodilla.com/pl/test/store

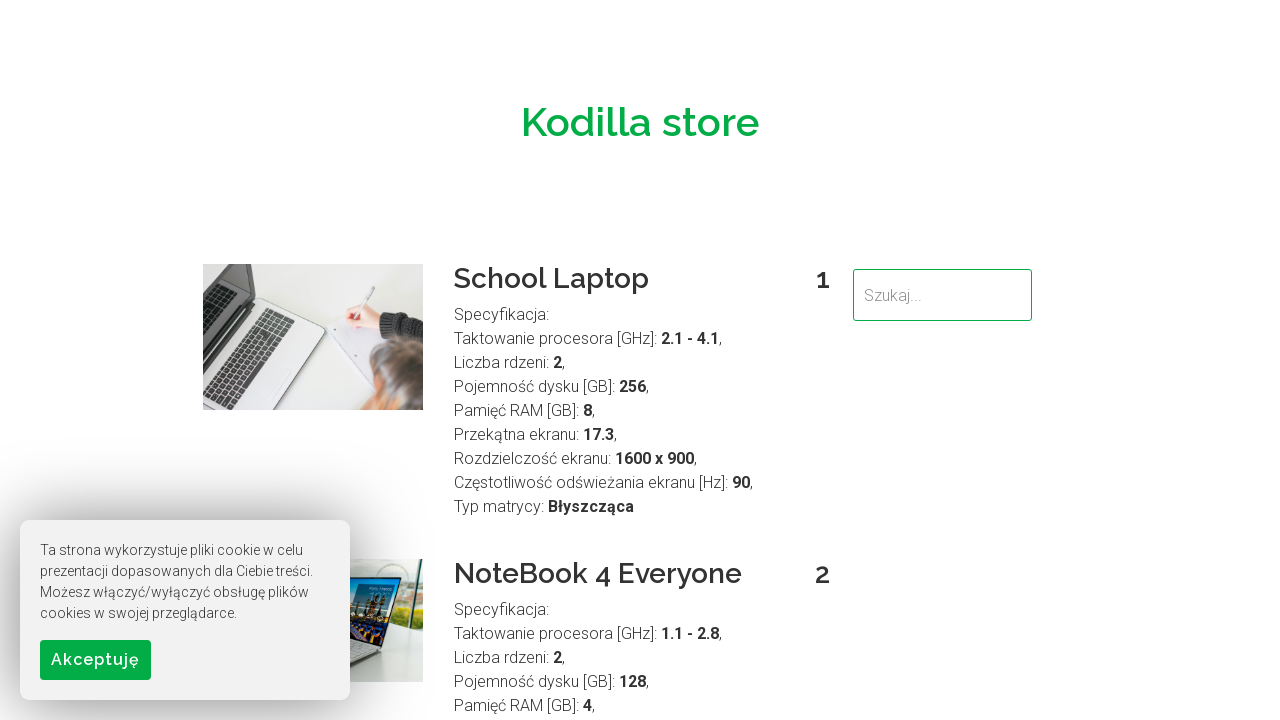

Filled search field with 'Powerful' on input[type='text']
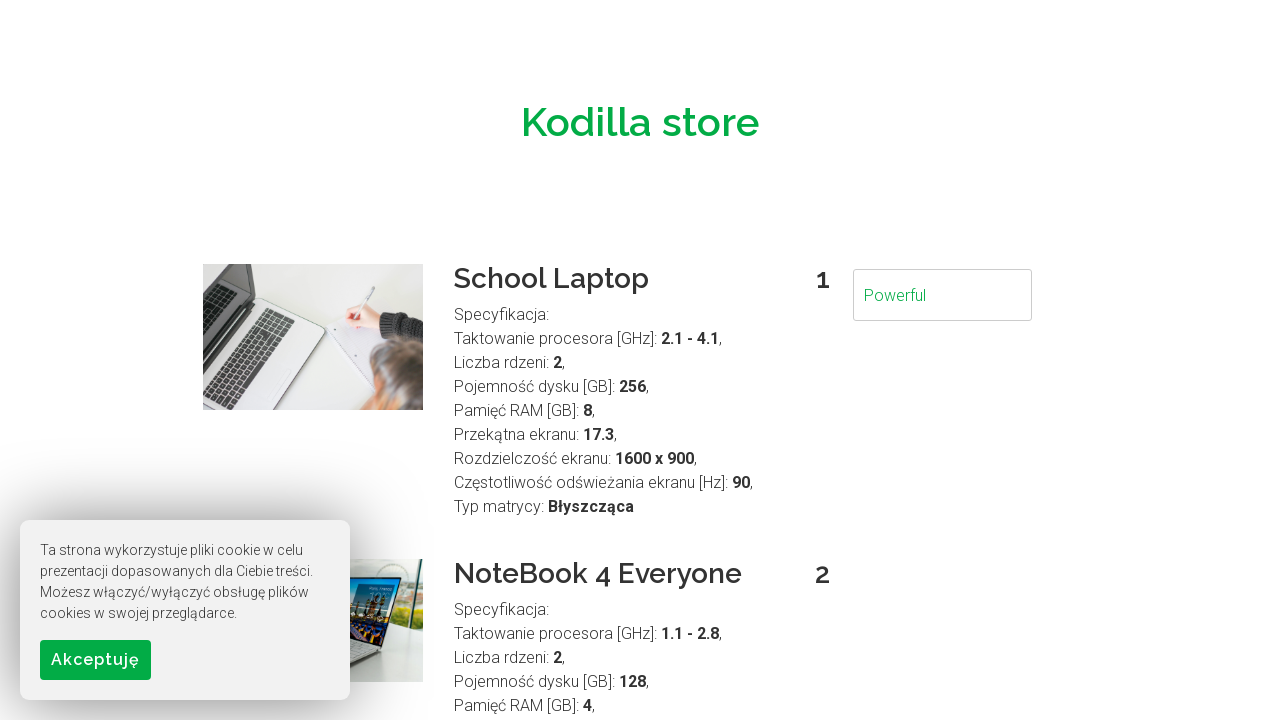

Waited 500ms for search results to update
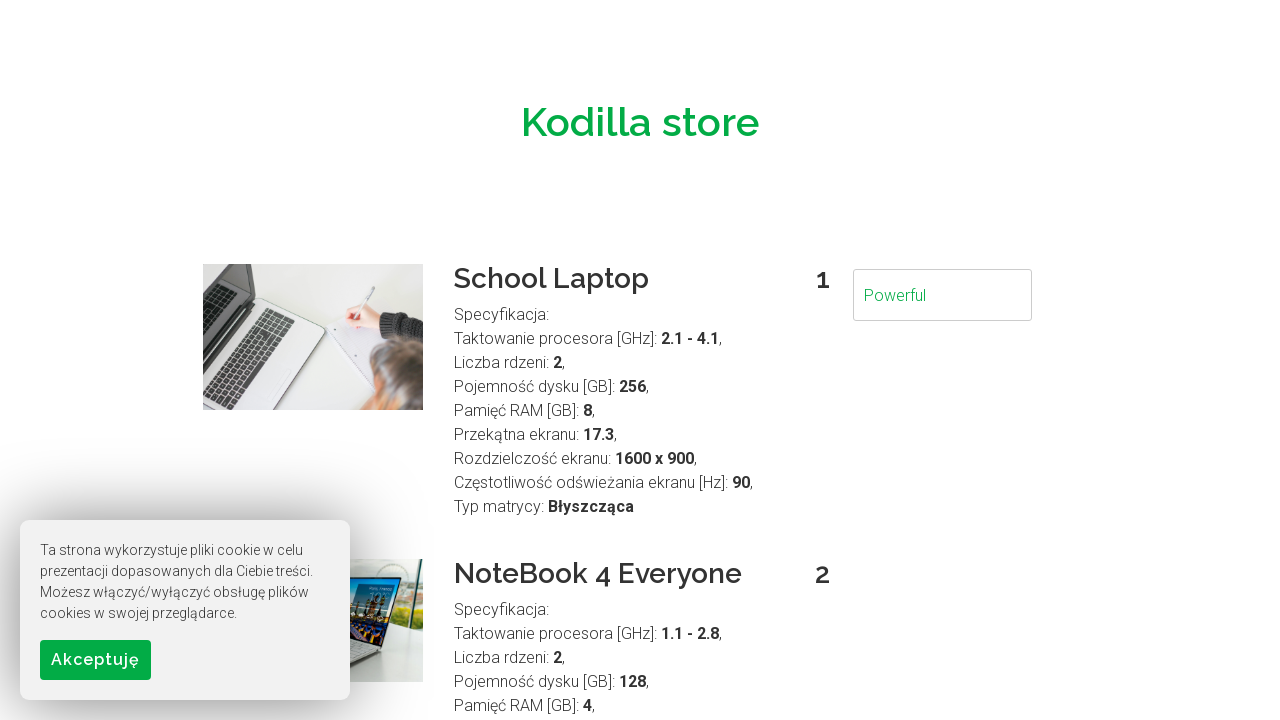

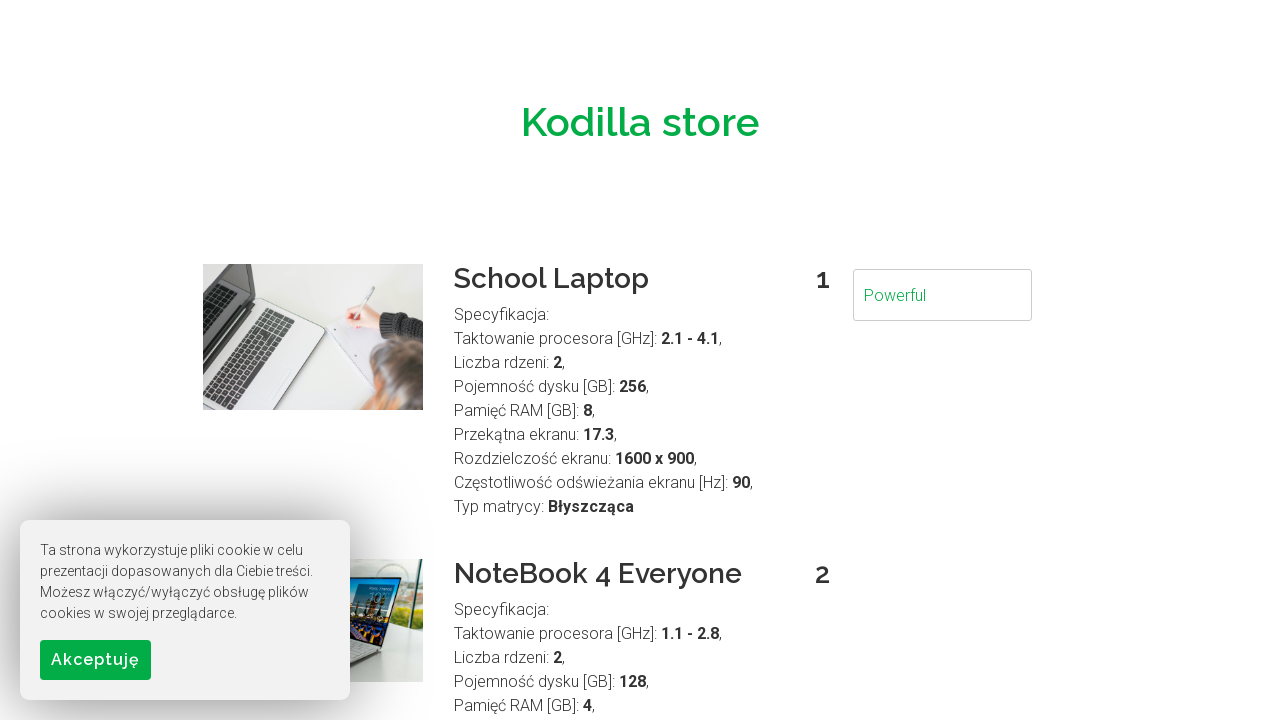